Navigates to the Income Tax portal and verifies that links are present on the page

Starting URL: https://www.incometax.gov.in/iec/foportal/

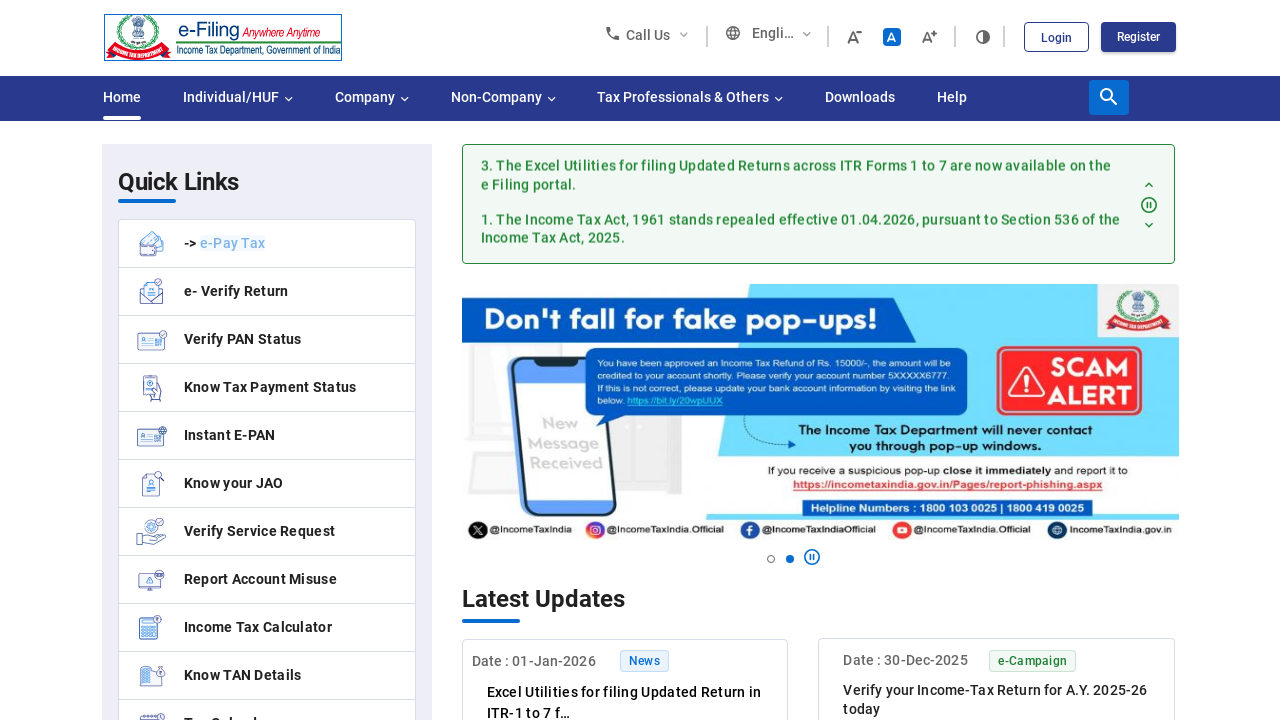

Waited for links to load on Income Tax portal page
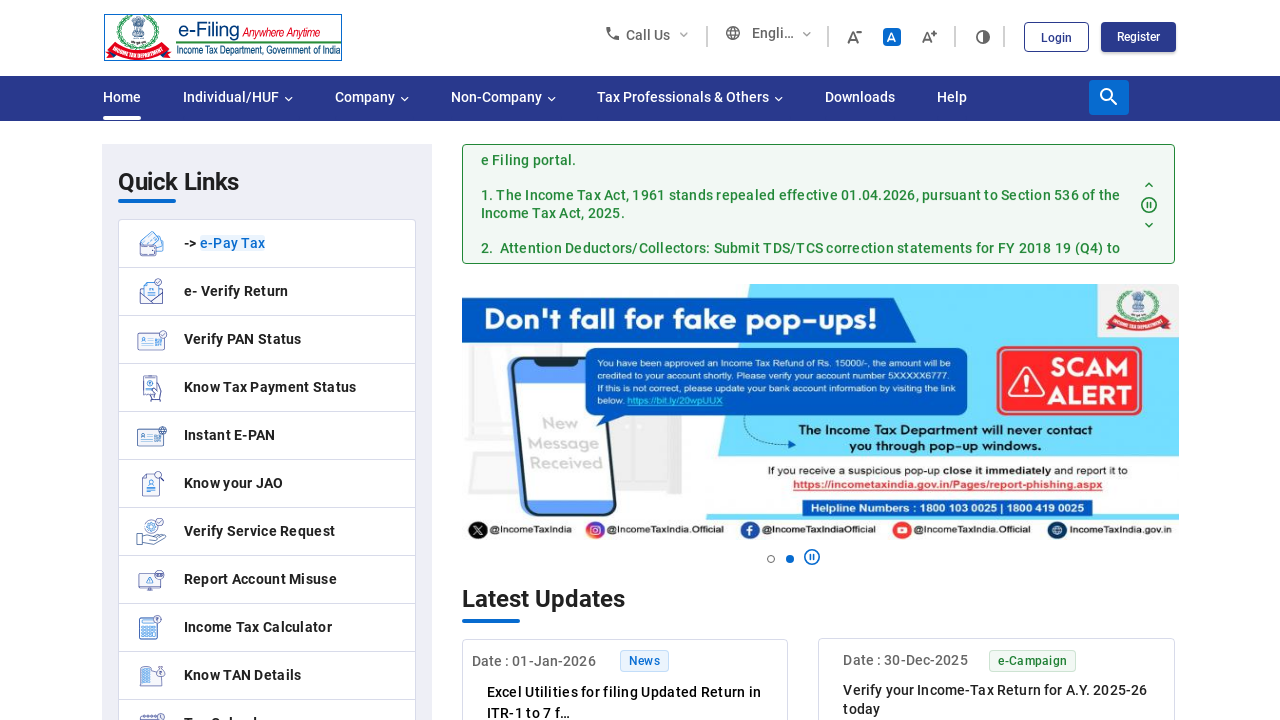

Located all links on the page - found 370 links
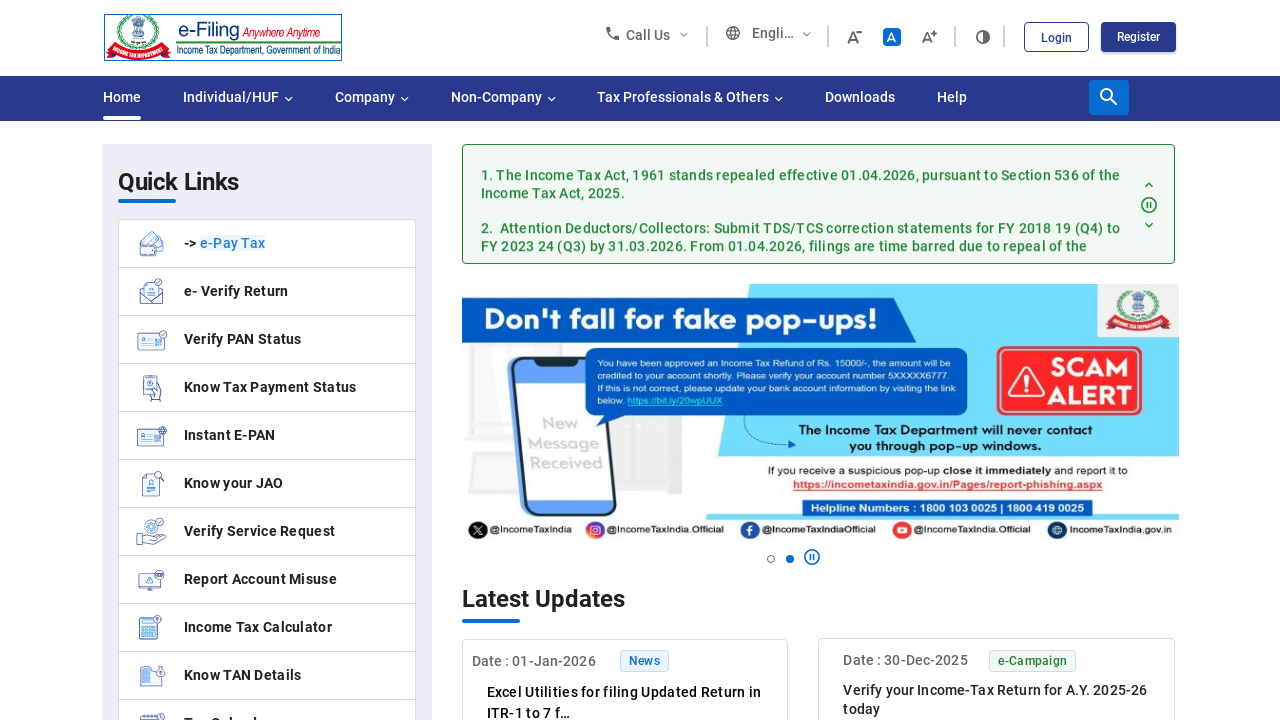

Verified that links are present on the Income Tax portal page
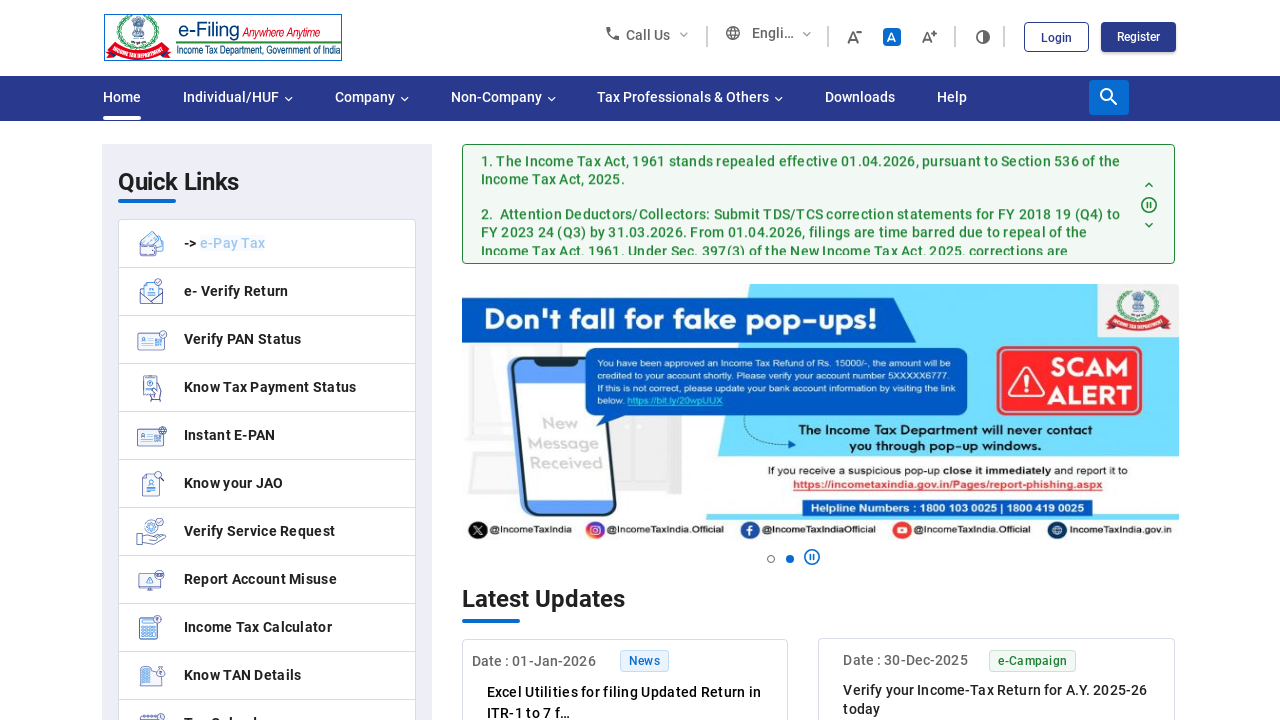

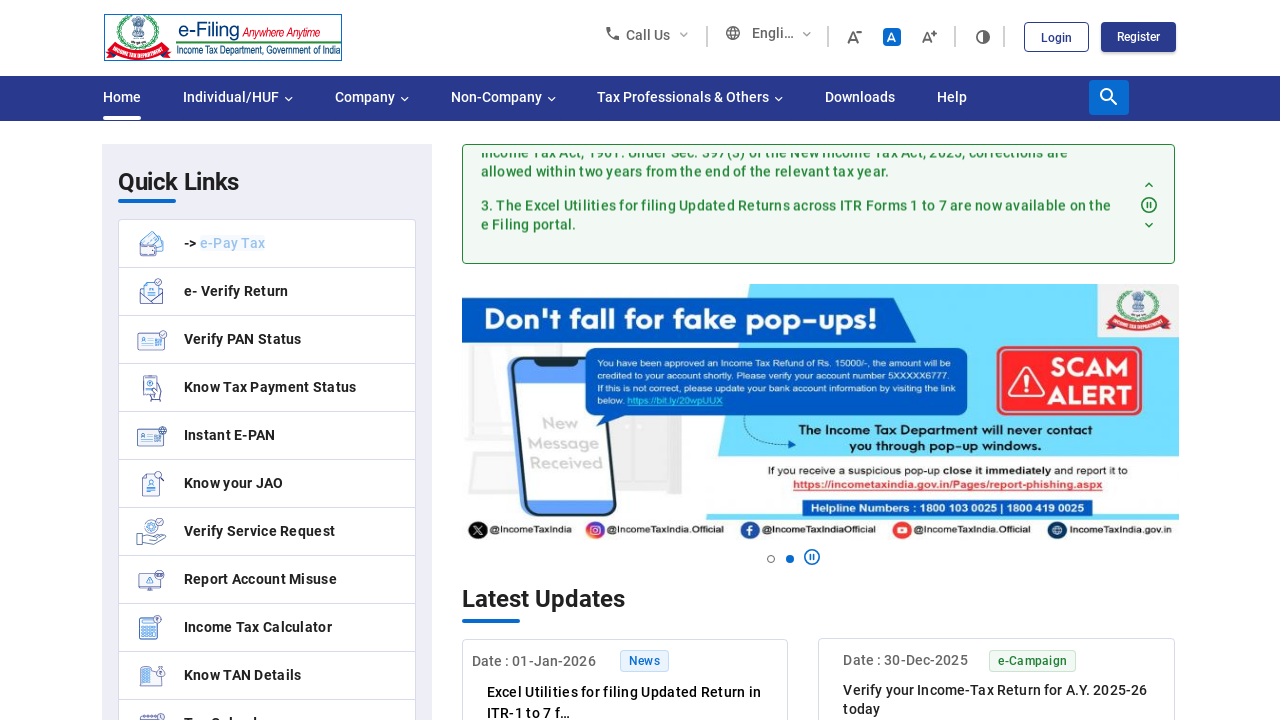